Tests drag and drop functionality within an iframe on jQuery UI selectable demo

Starting URL: https://jqueryui.com/selectable/

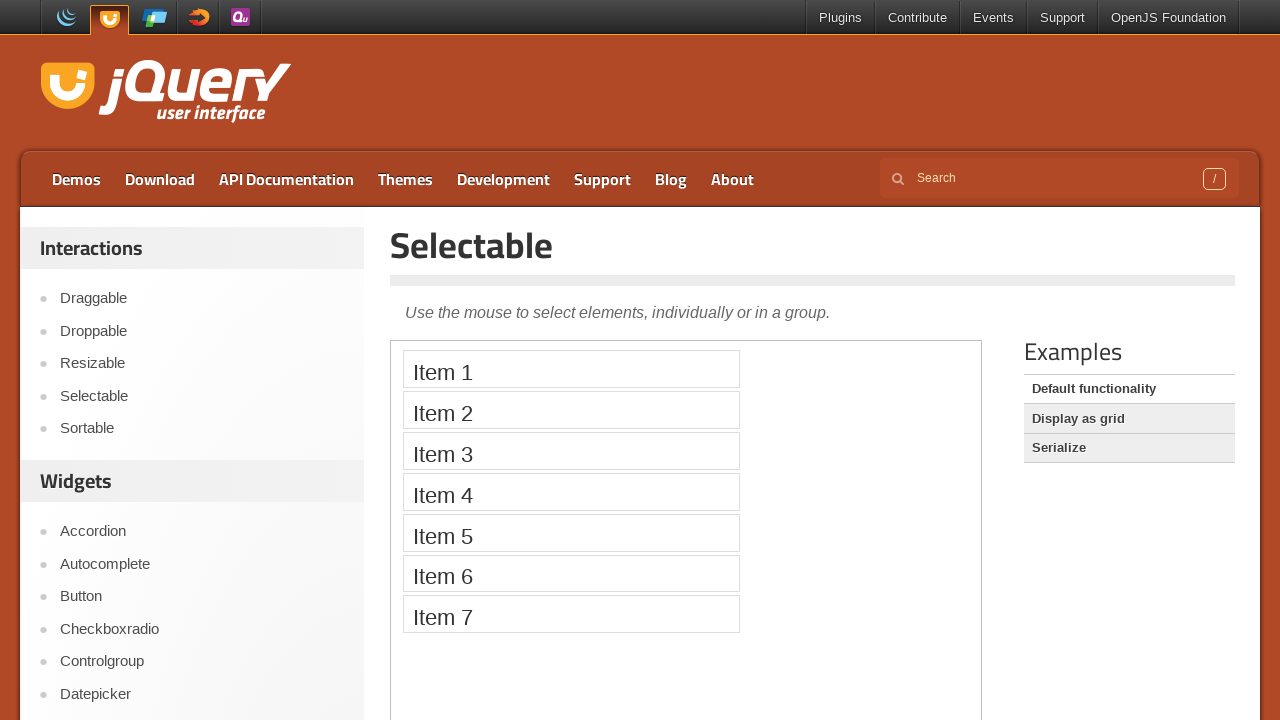

Located iframe with class demo-frame
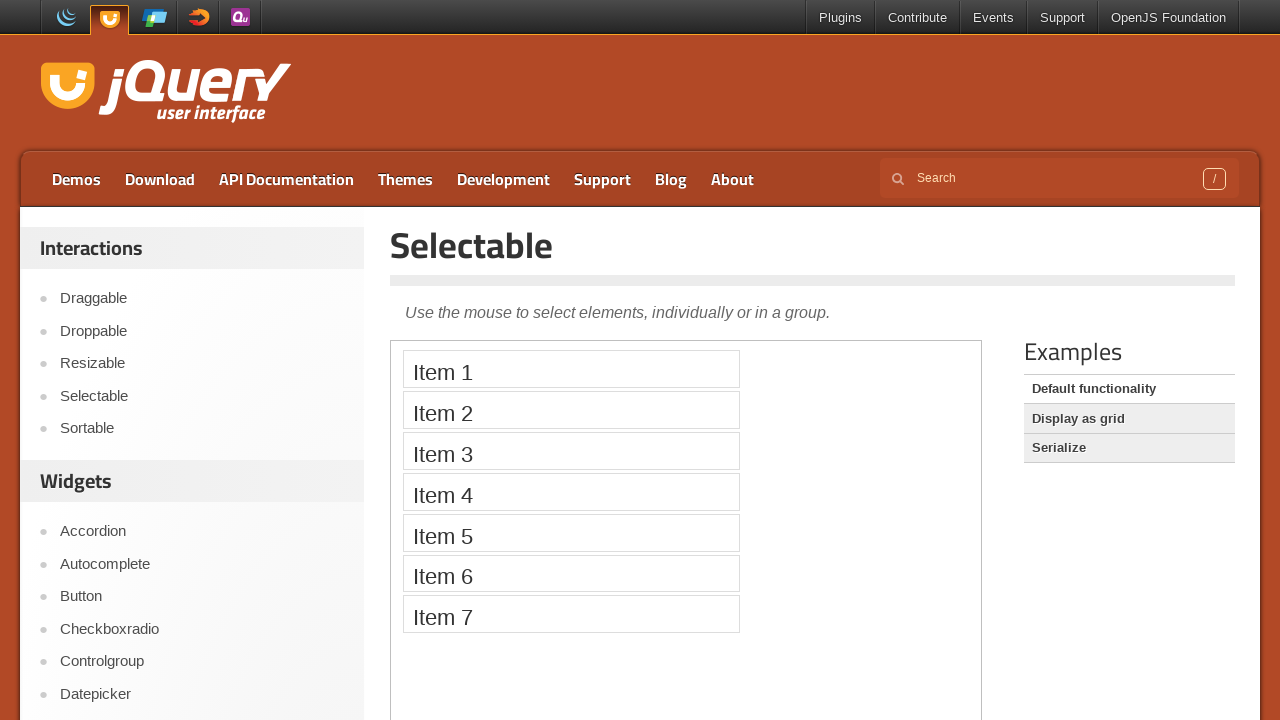

Located 'Item 1' element in iframe
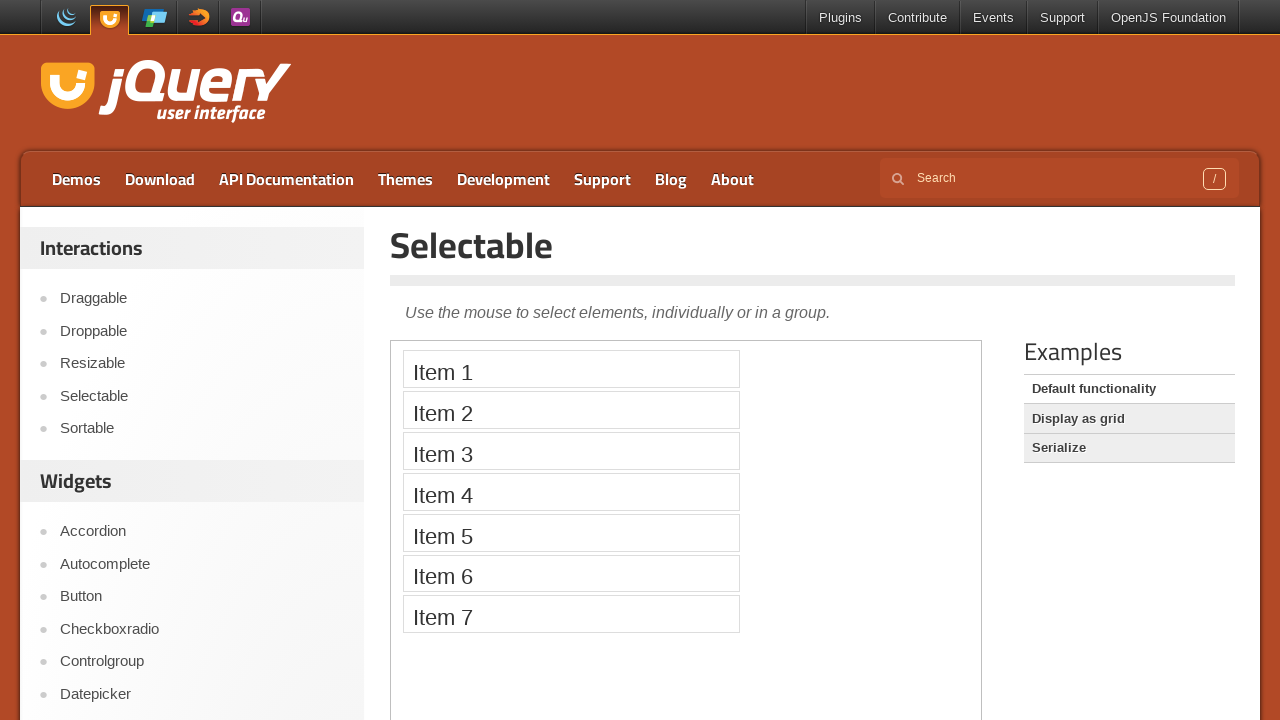

Located 'Item 5' element in iframe
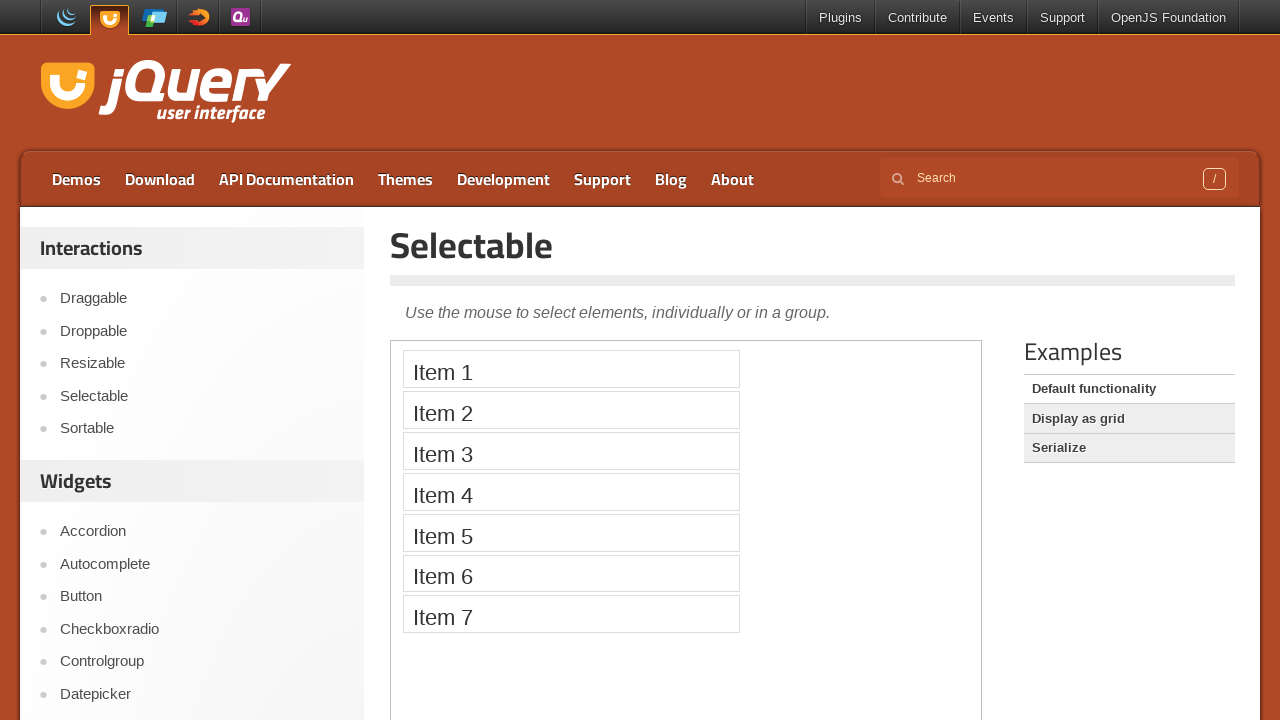

Dragged Item 1 to Item 5 at (571, 532)
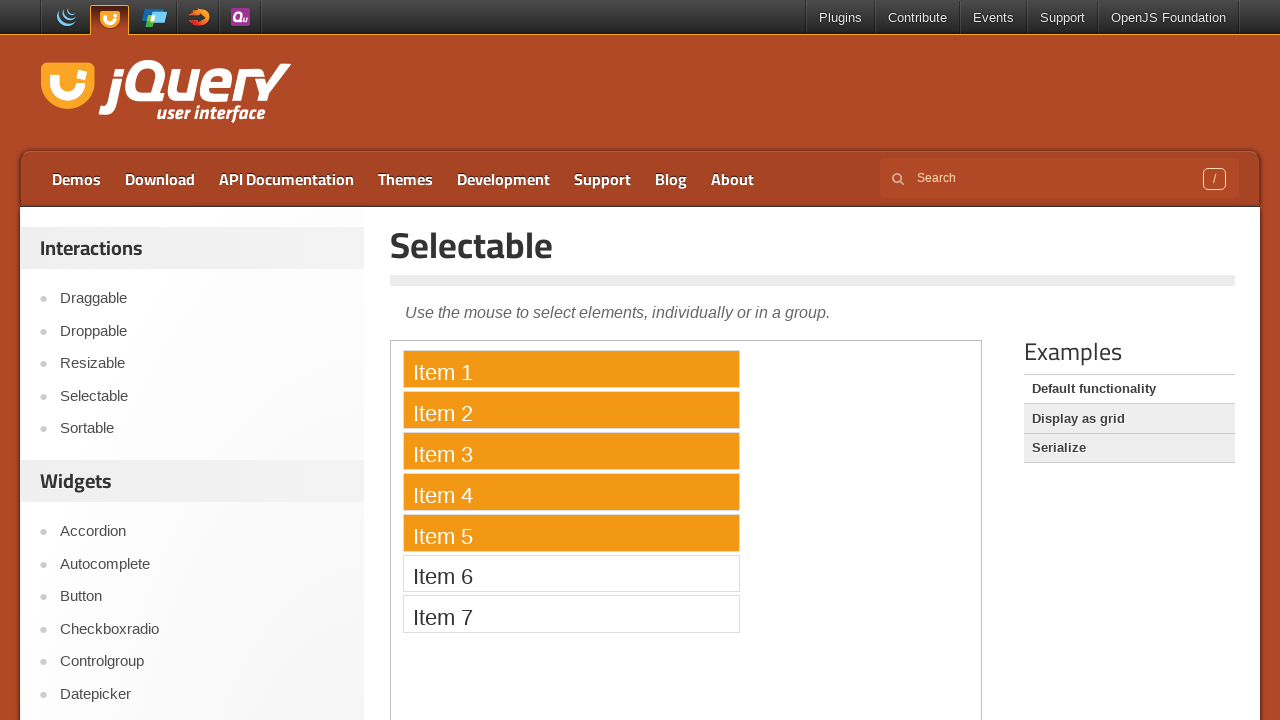

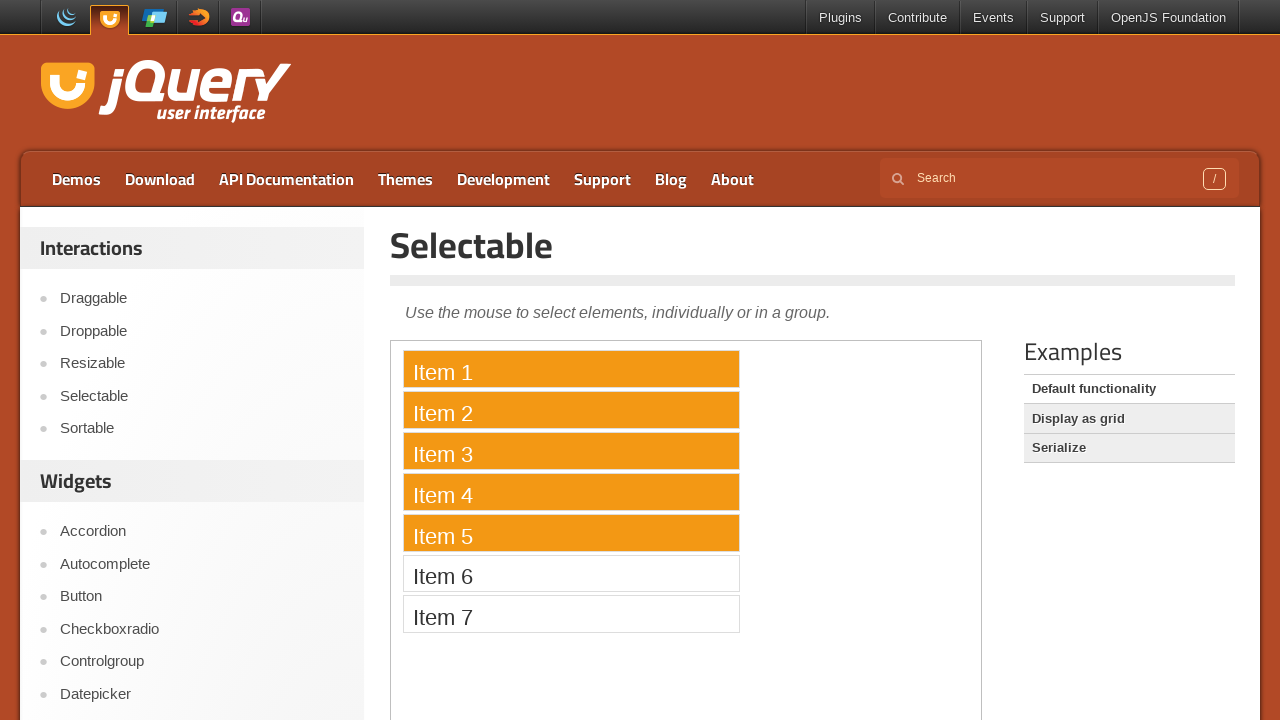